Simple test that navigates to X-Cart homepage, retrieves the page title, and maximizes the browser window to verify basic page accessibility.

Starting URL: https://www.x-cart.com/

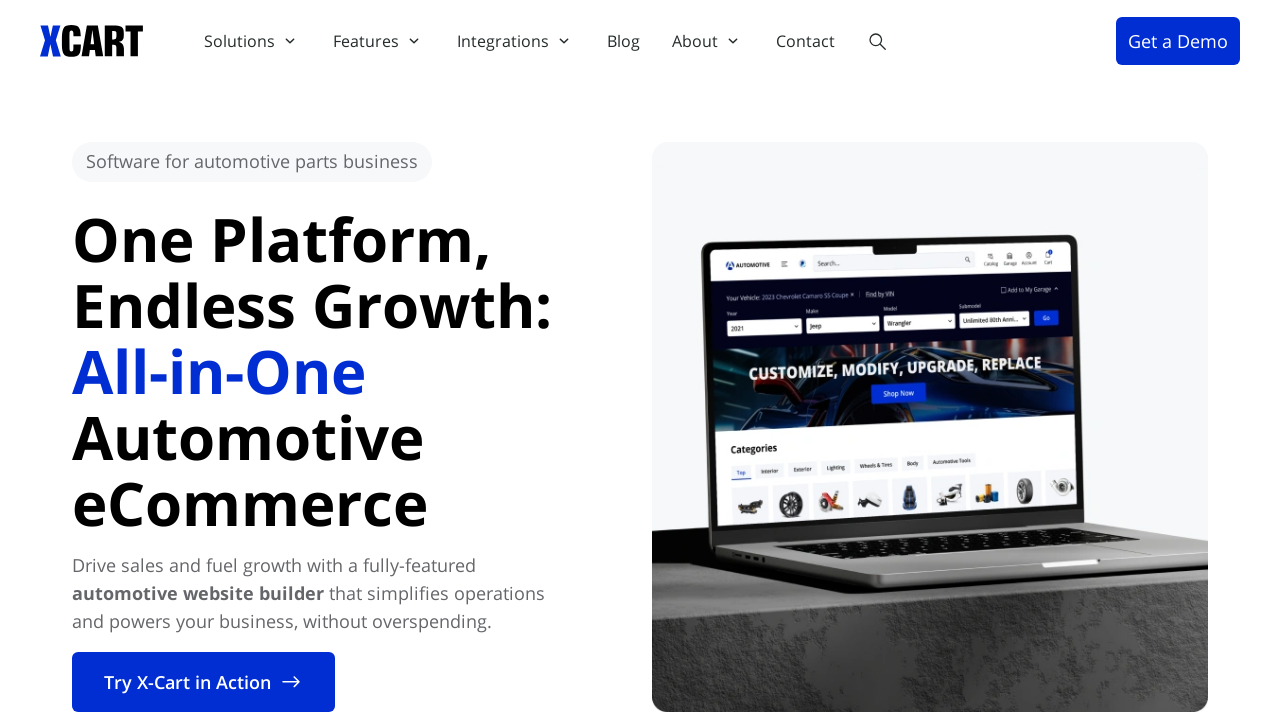

Navigated to X-Cart homepage
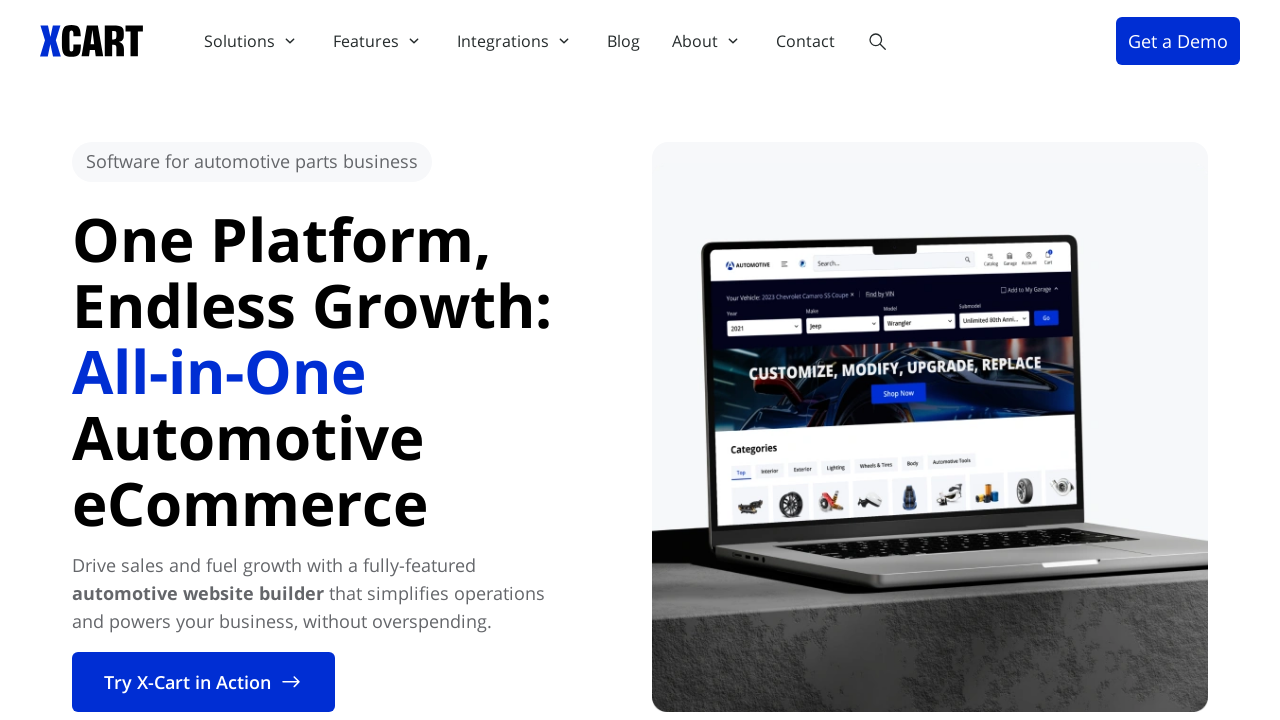

Retrieved page title: Automotive eCommerce Platform for Auto Parts Businesses
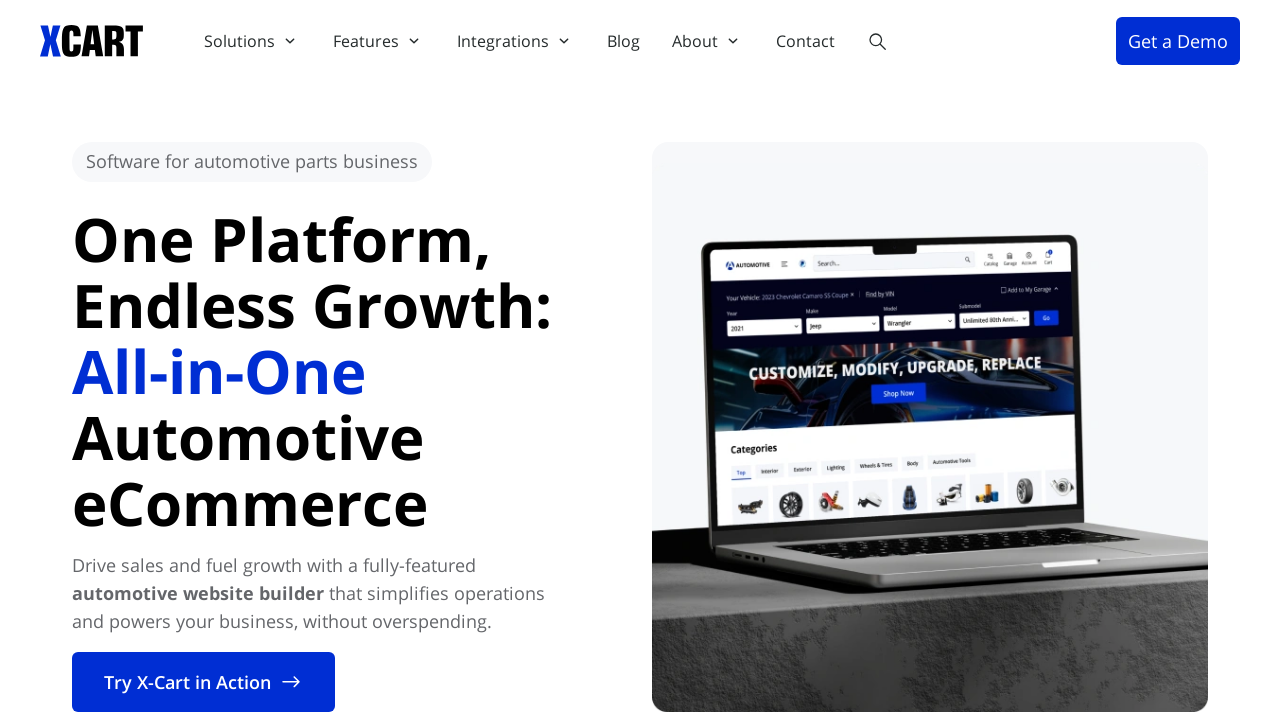

Set viewport size to 1920x1080 (maximized)
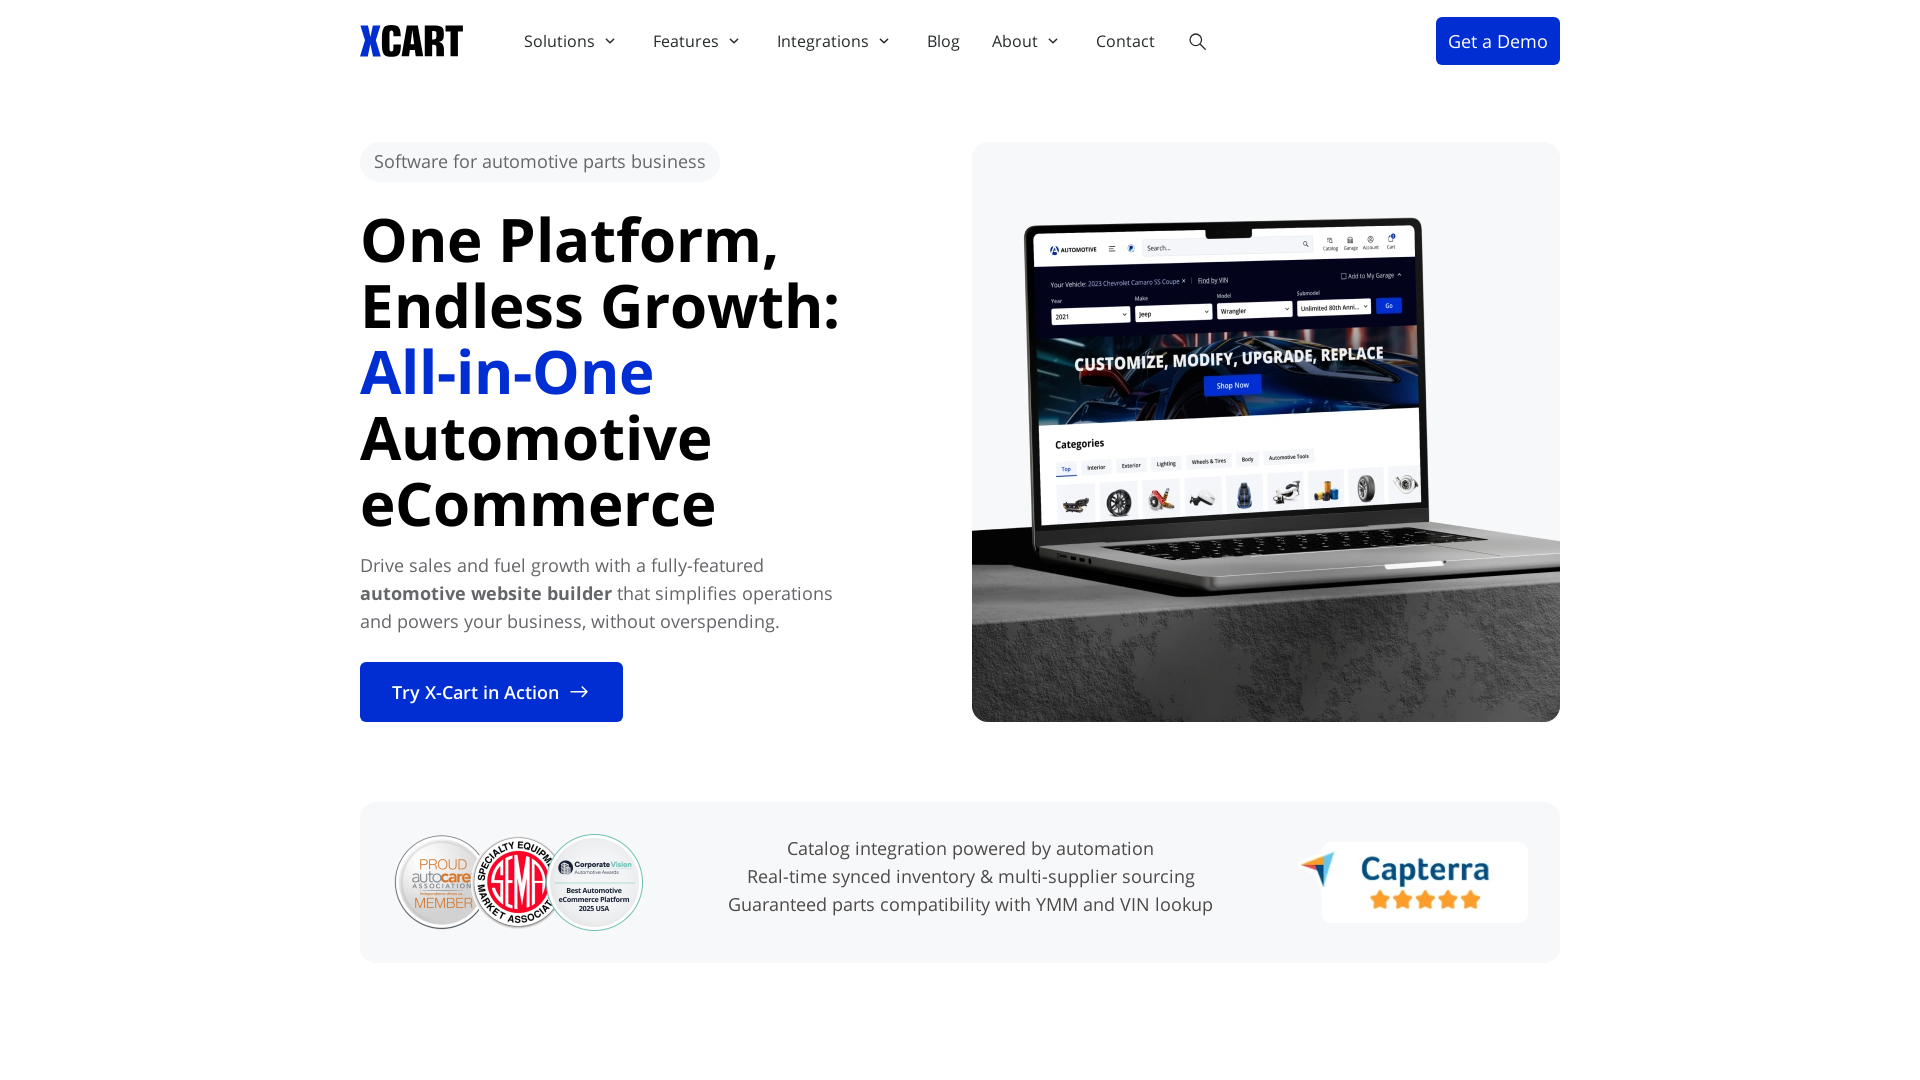

Waited for page to reach domcontentloaded state
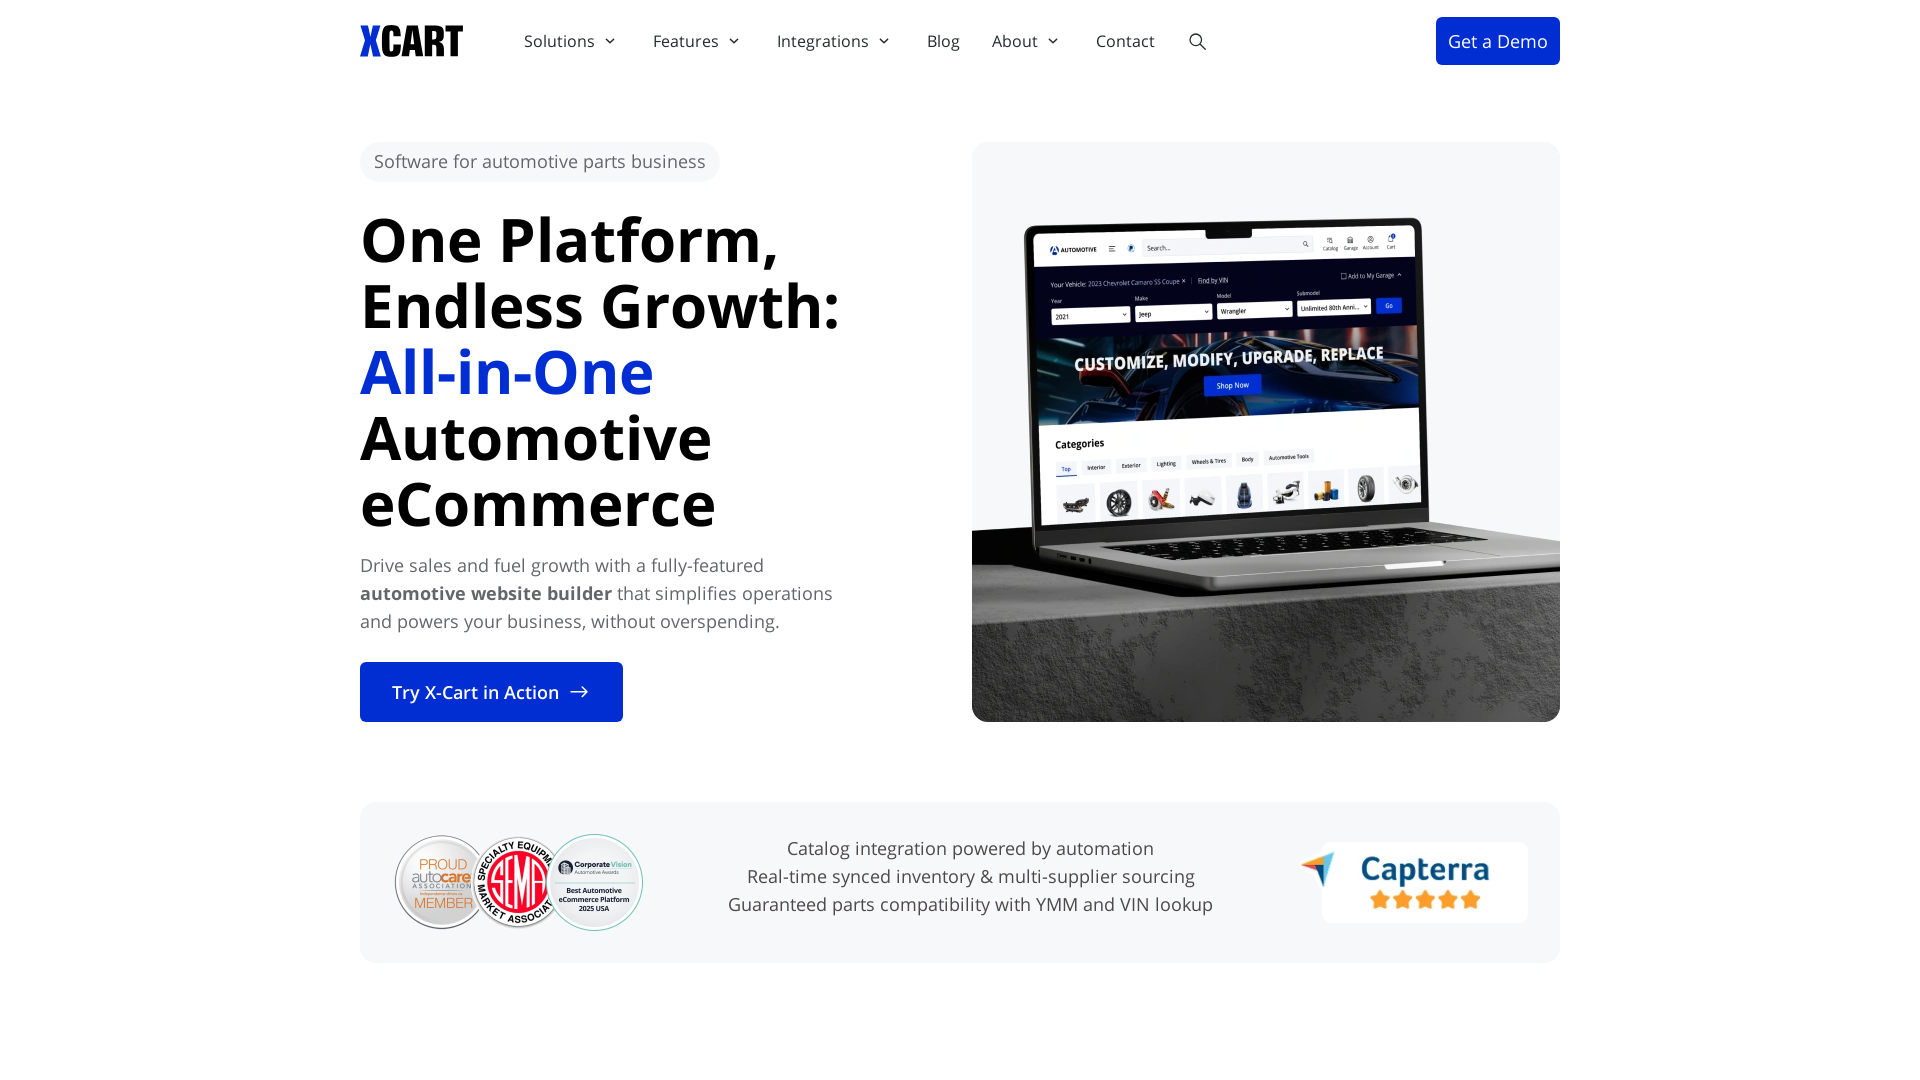

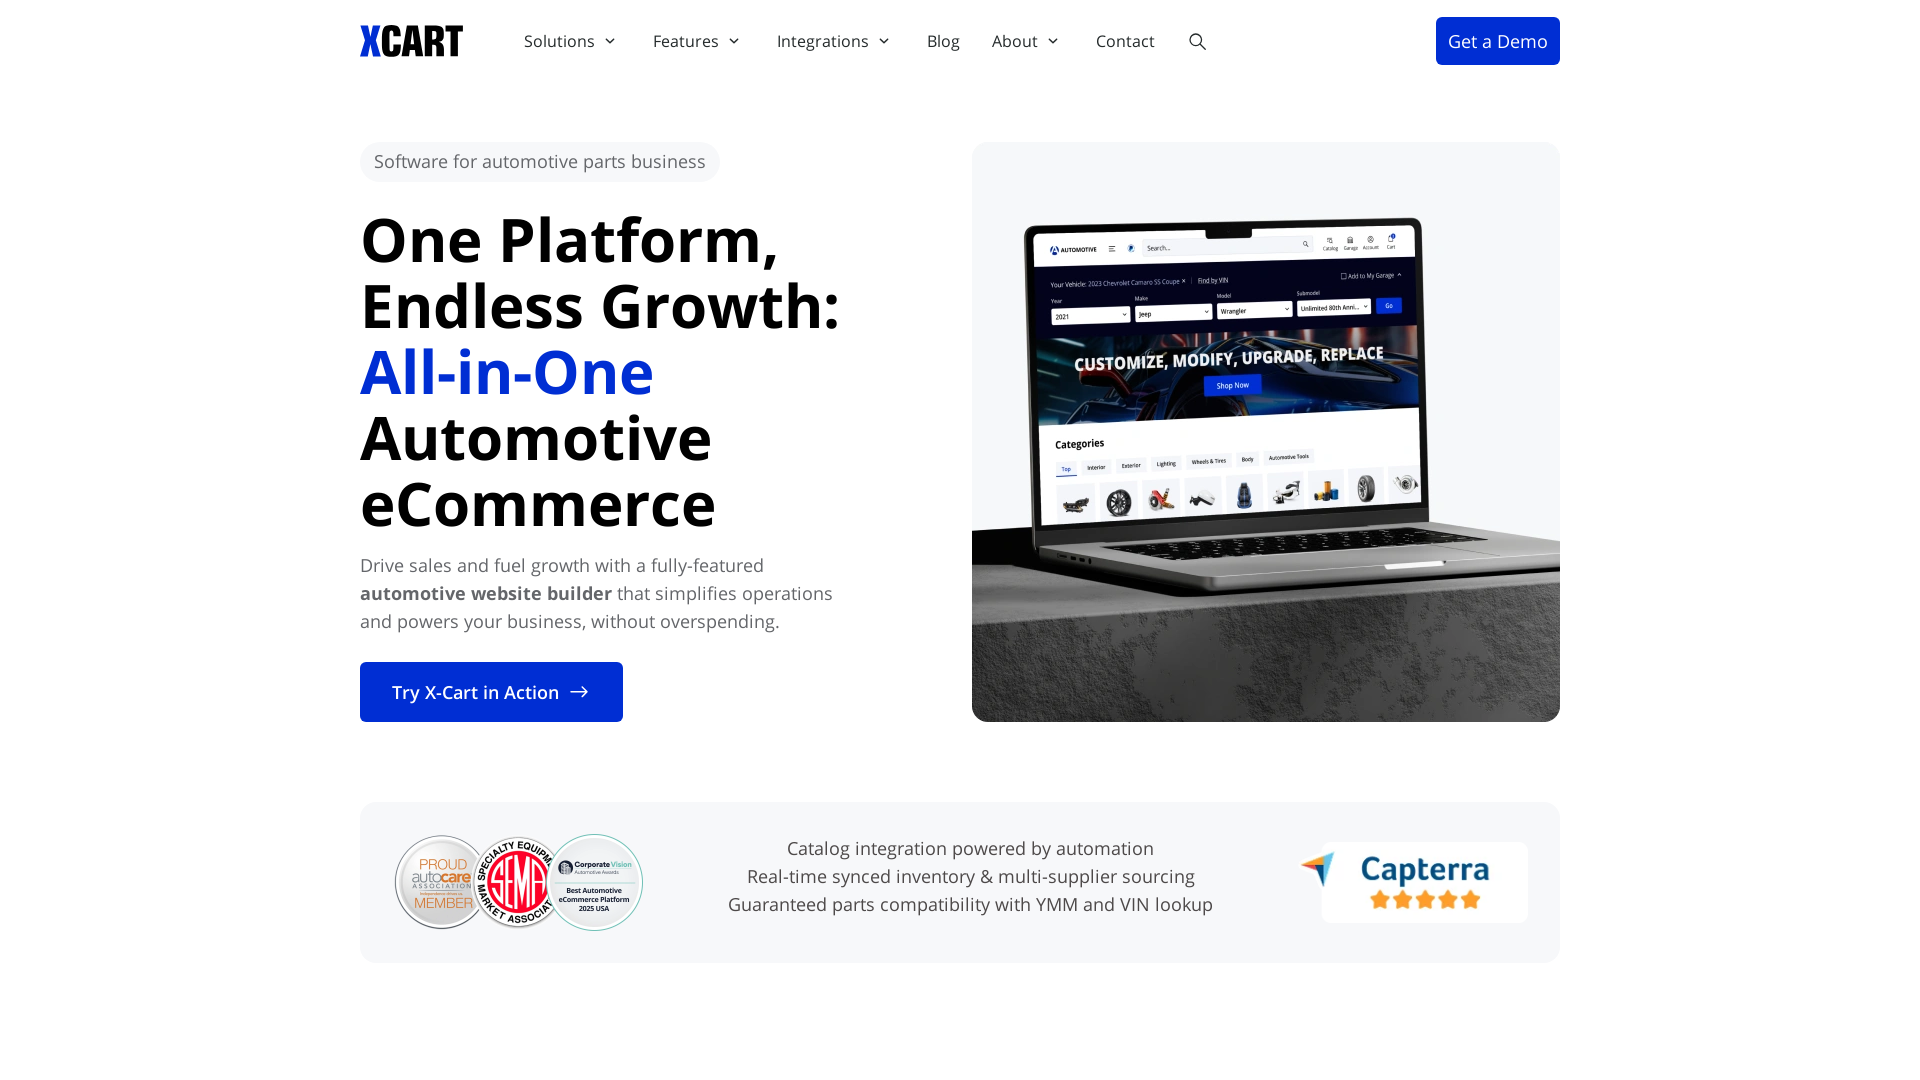